Tests dismissing a JavaScript confirm dialog by clicking a button that triggers a confirm and dismissing it

Starting URL: https://letcode.in/alert

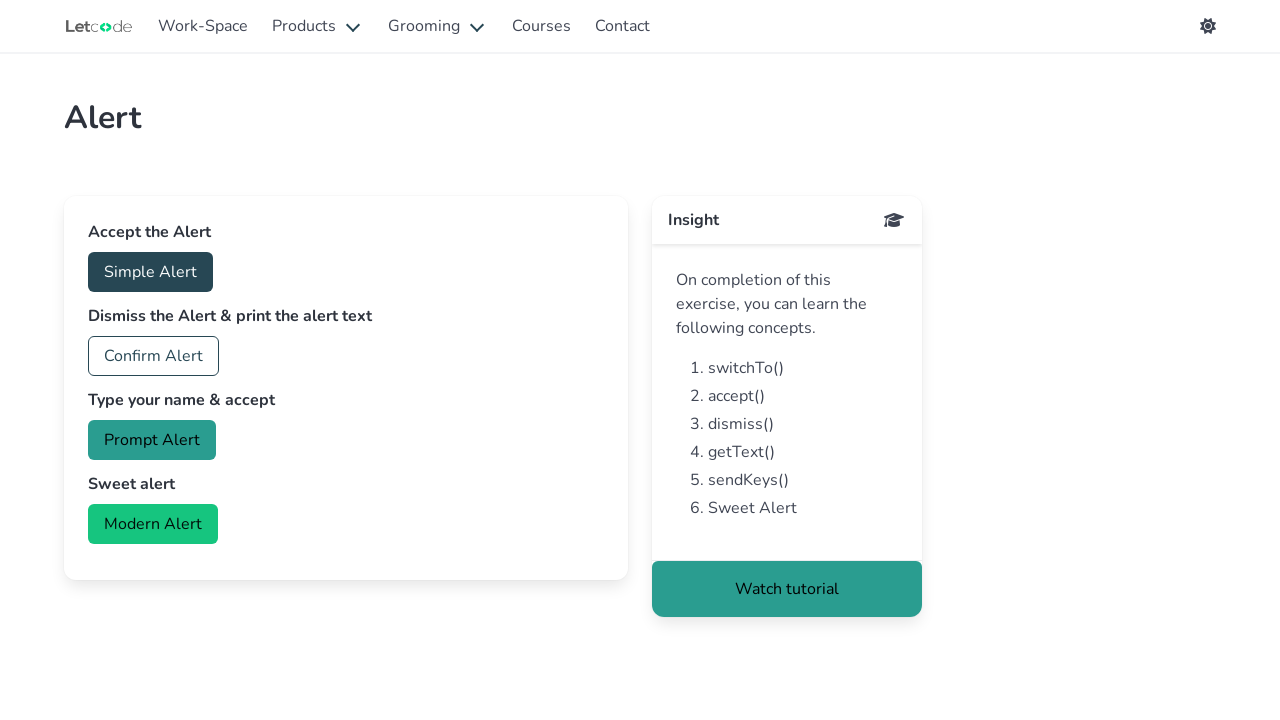

Set up dialog handler to dismiss the confirm dialog
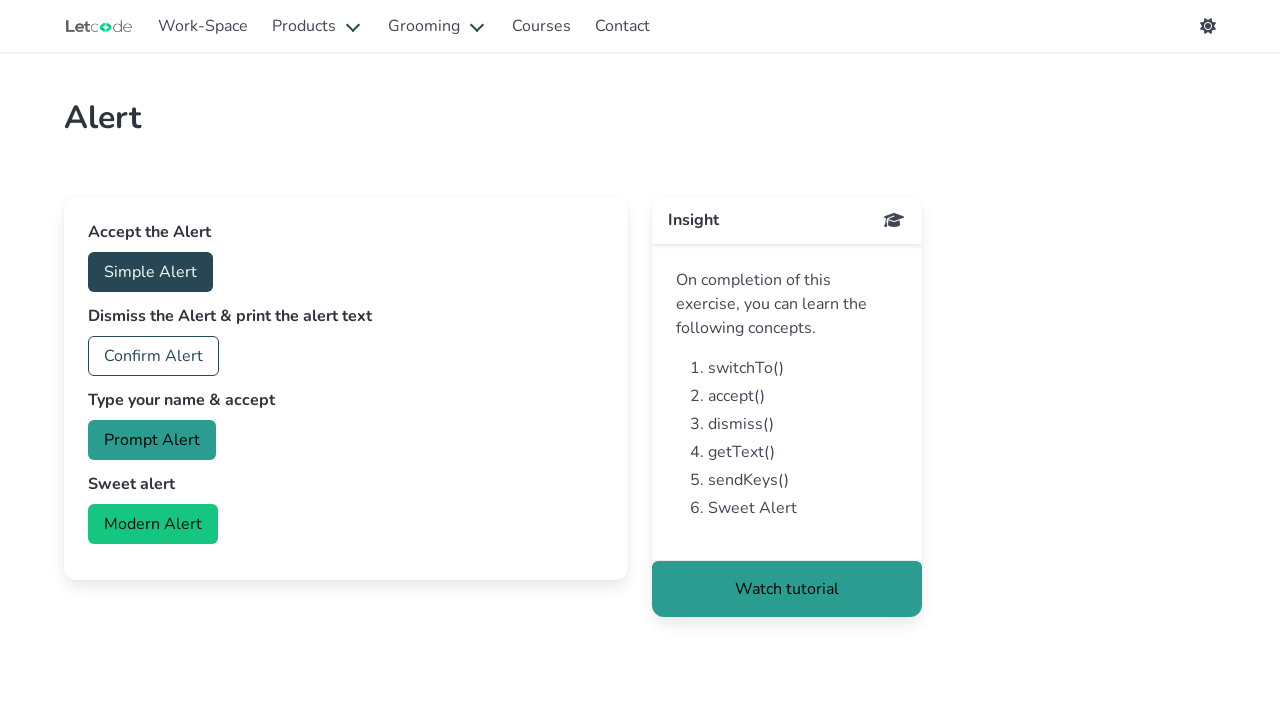

Clicked the confirm button to trigger the dialog at (154, 356) on #confirm
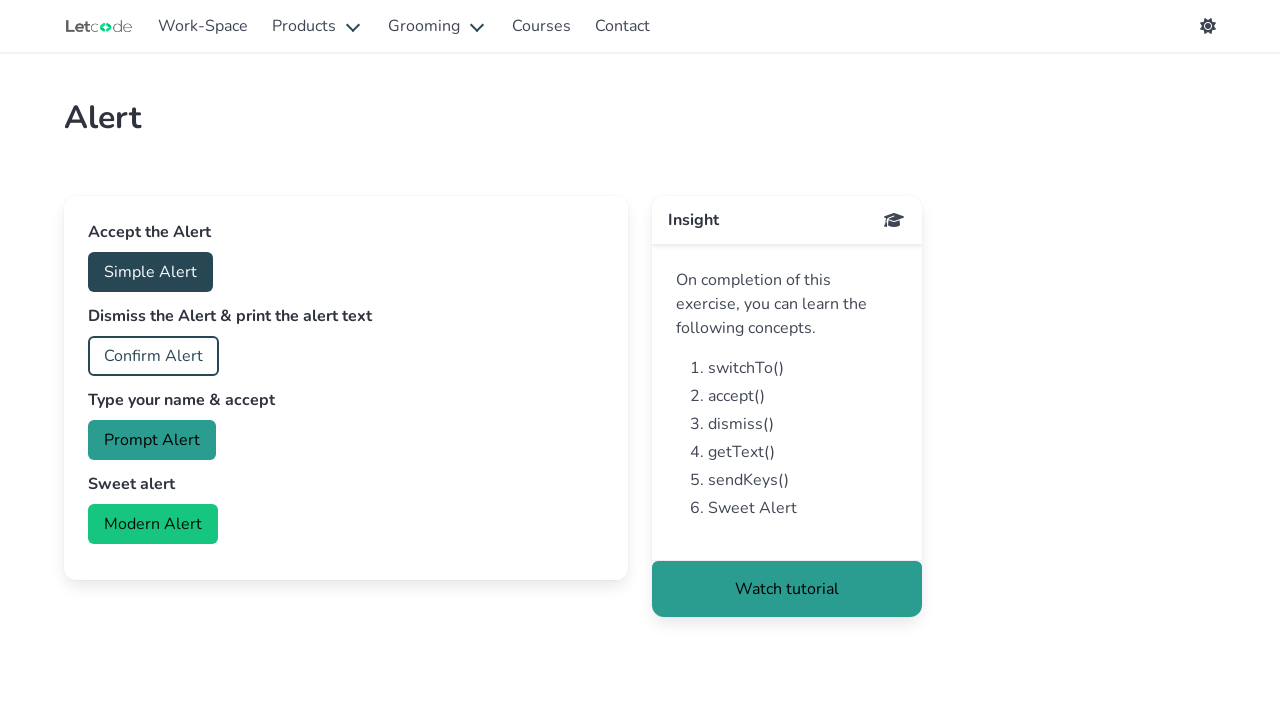

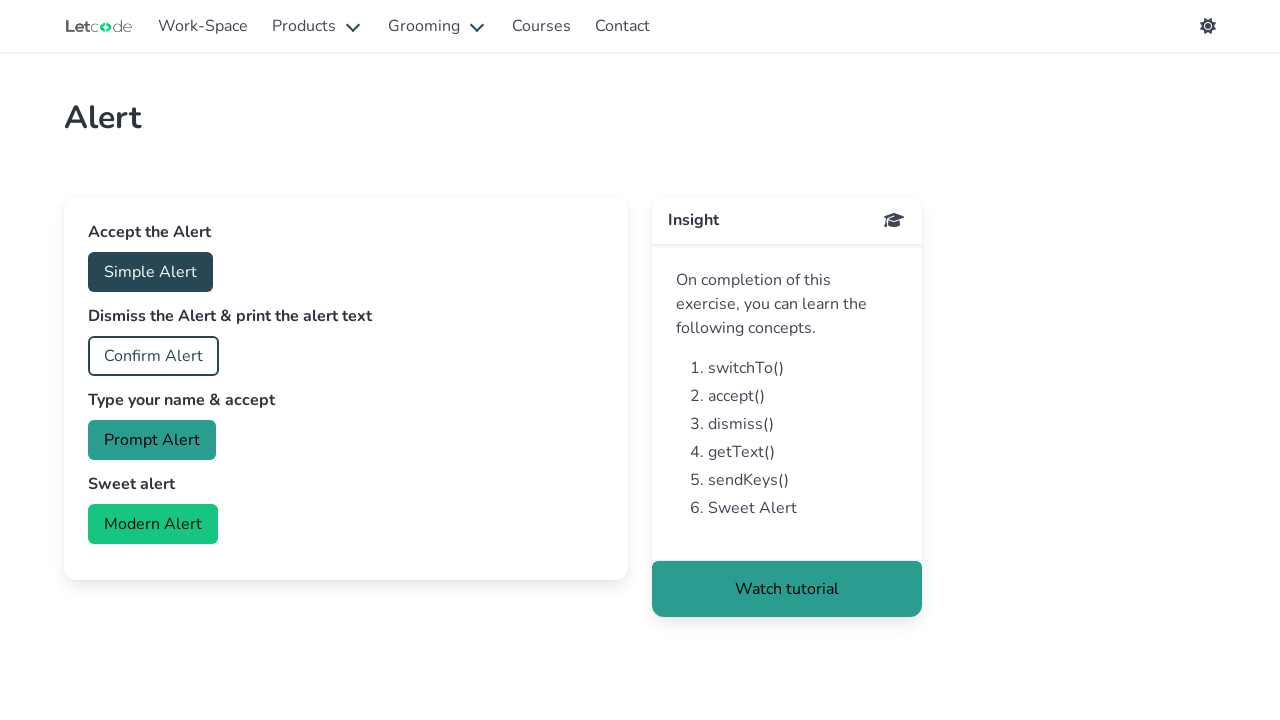